Tests editing a todo item by double-clicking and changing its text

Starting URL: https://demo.playwright.dev/todomvc

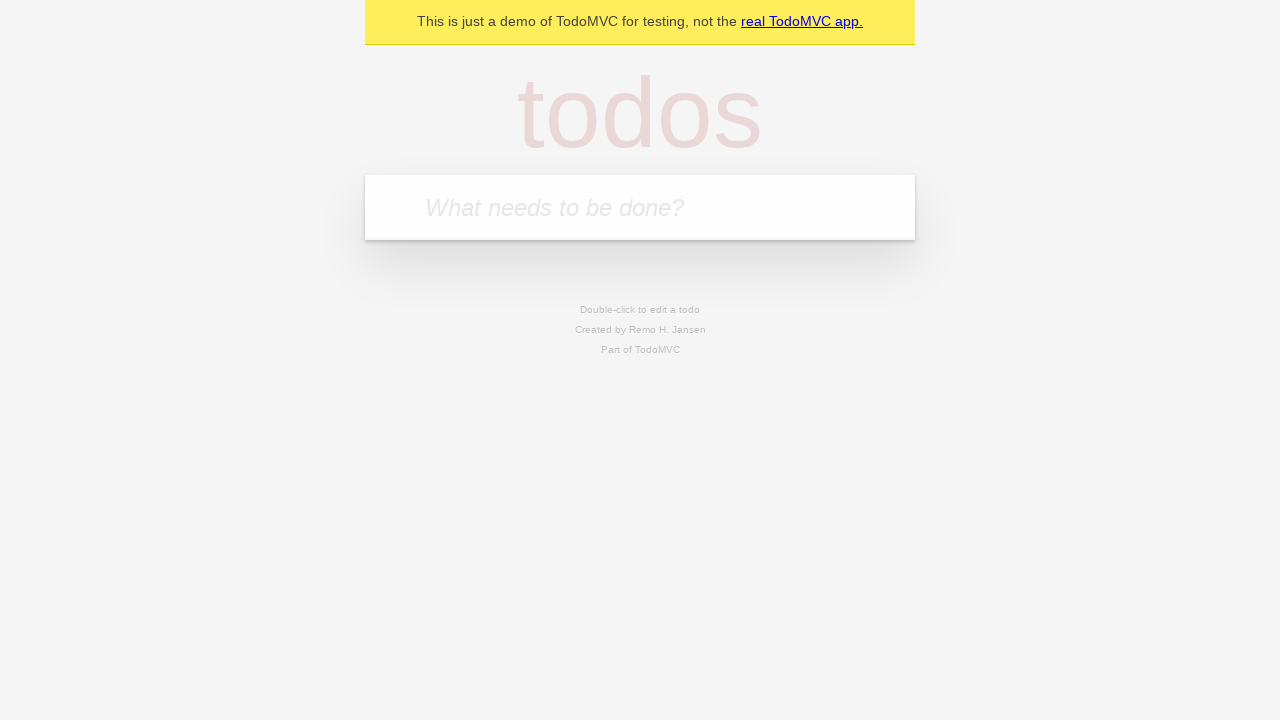

Filled todo input with 'buy some cheese' on internal:attr=[placeholder="What needs to be done?"i]
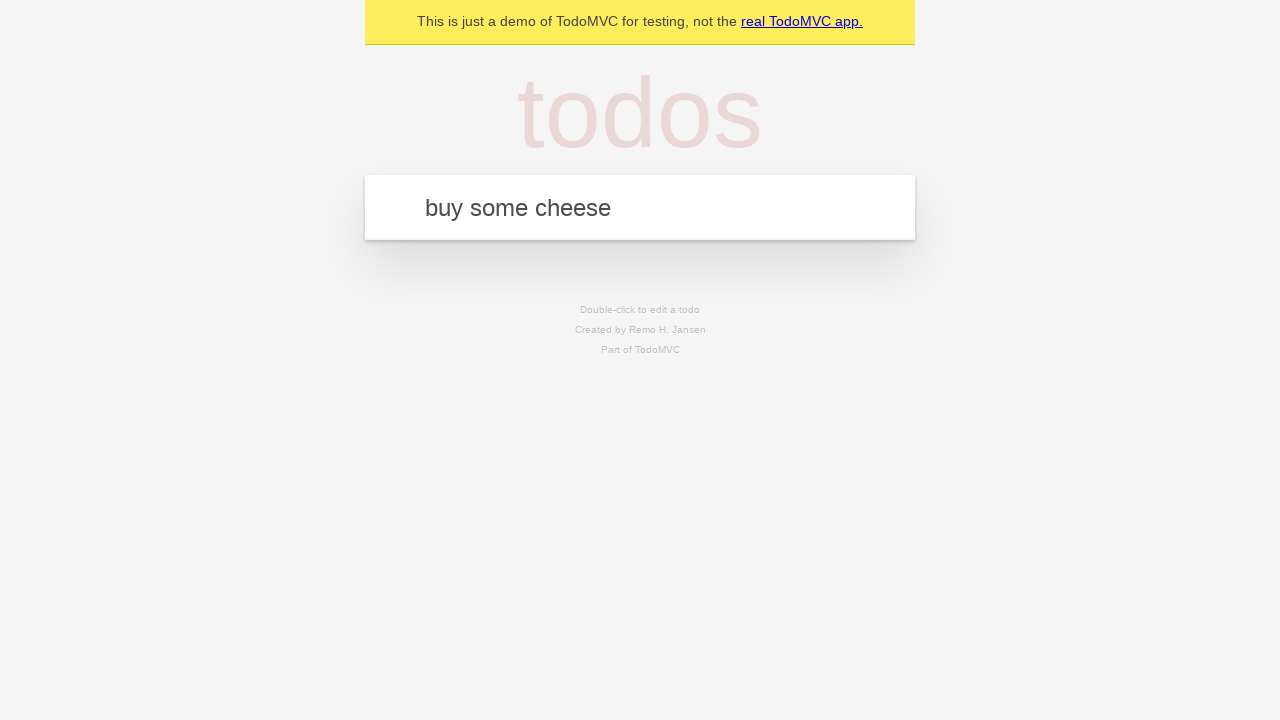

Pressed Enter to create todo item 'buy some cheese' on internal:attr=[placeholder="What needs to be done?"i]
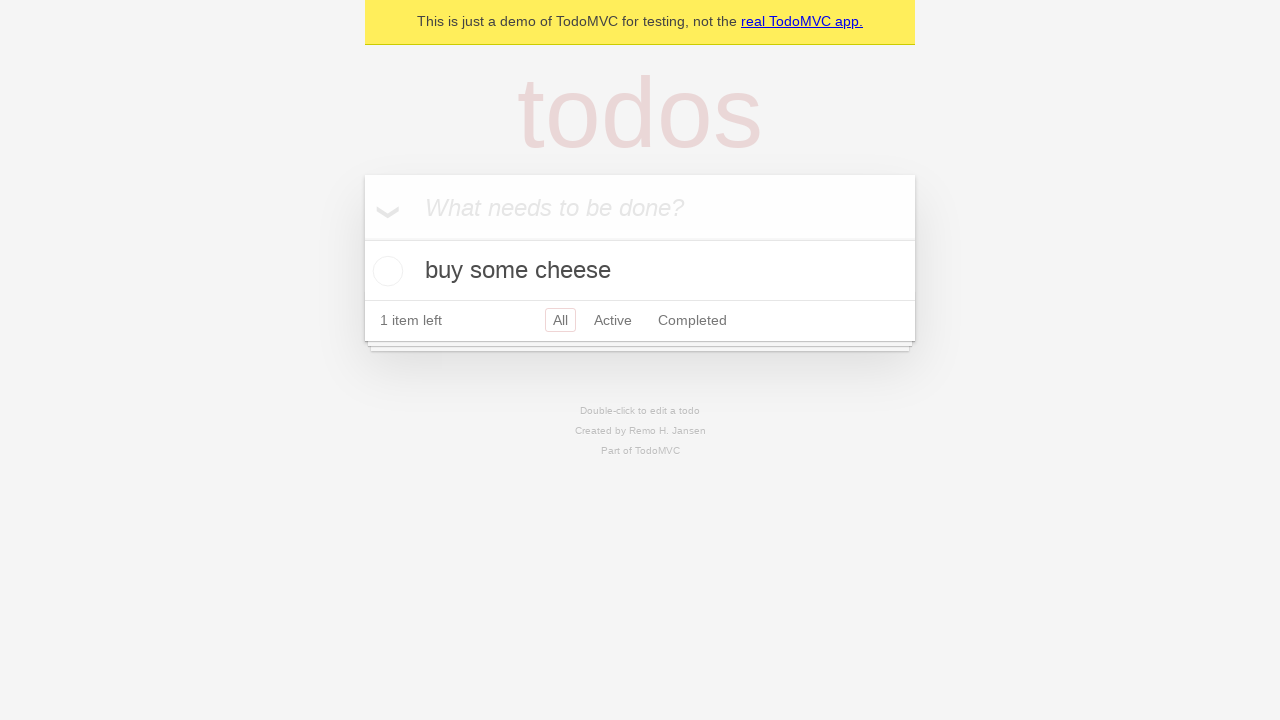

Filled todo input with 'feed the cat' on internal:attr=[placeholder="What needs to be done?"i]
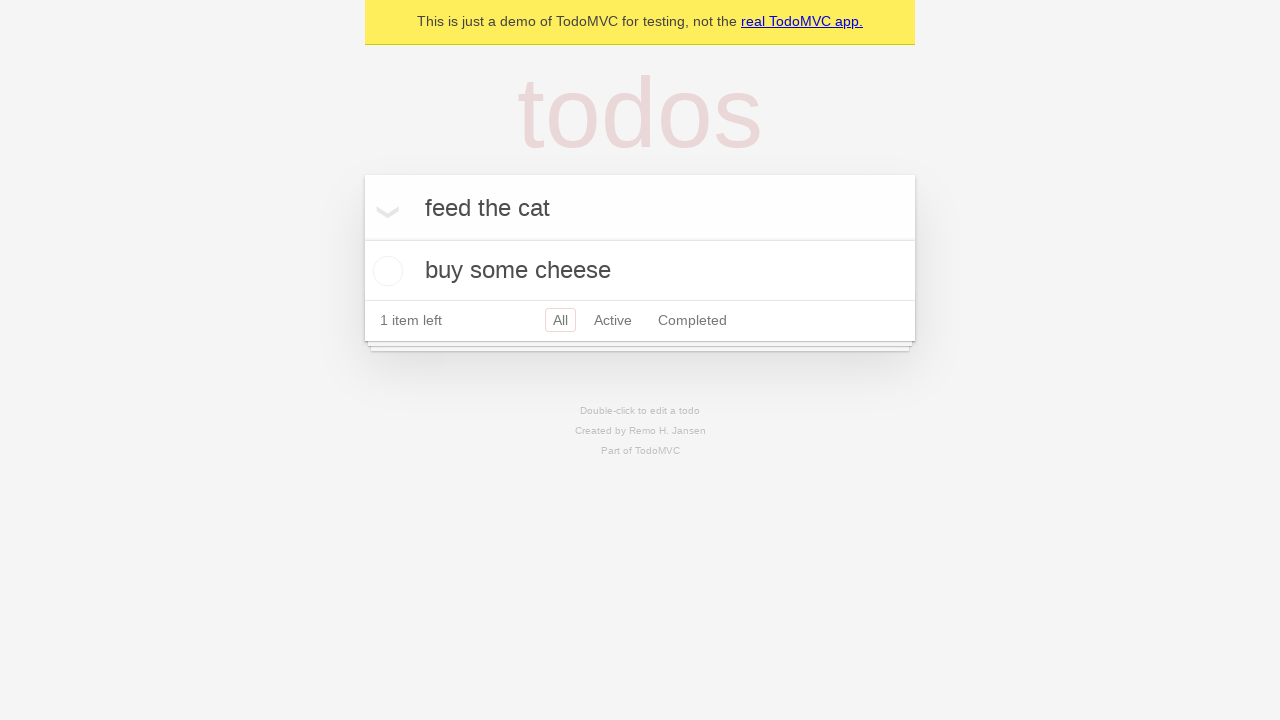

Pressed Enter to create todo item 'feed the cat' on internal:attr=[placeholder="What needs to be done?"i]
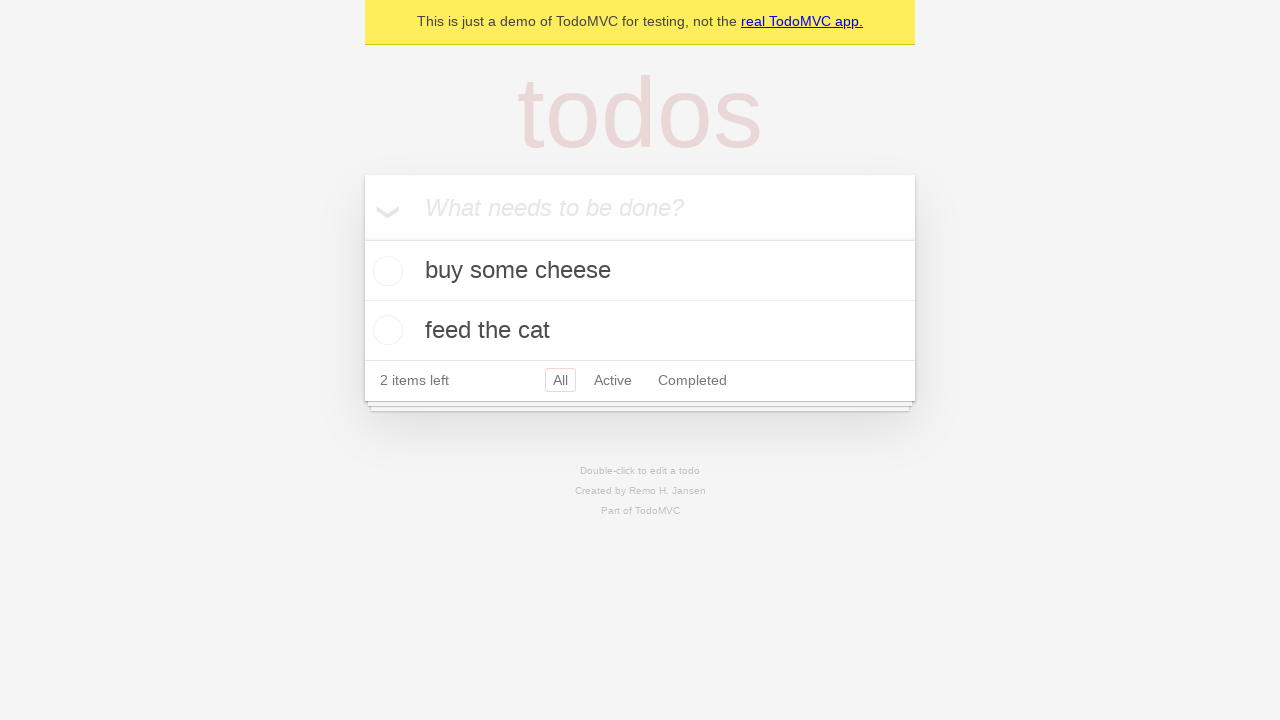

Filled todo input with 'book a doctors appointment' on internal:attr=[placeholder="What needs to be done?"i]
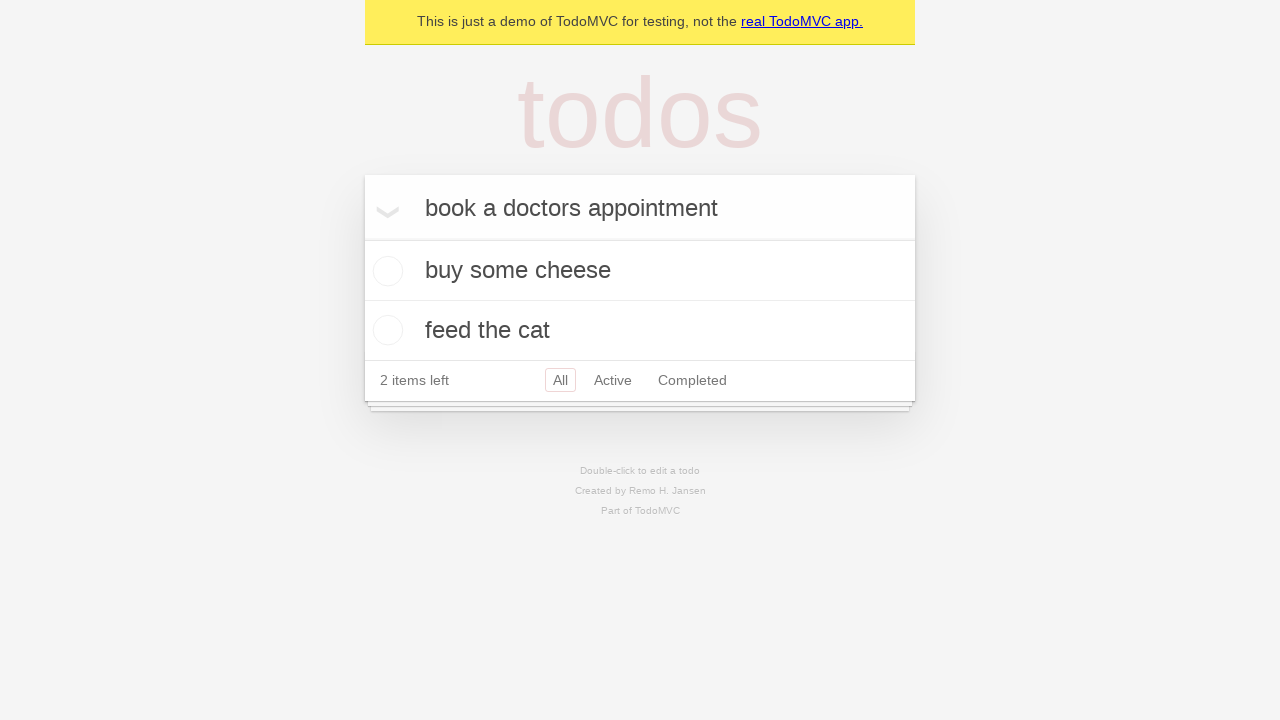

Pressed Enter to create todo item 'book a doctors appointment' on internal:attr=[placeholder="What needs to be done?"i]
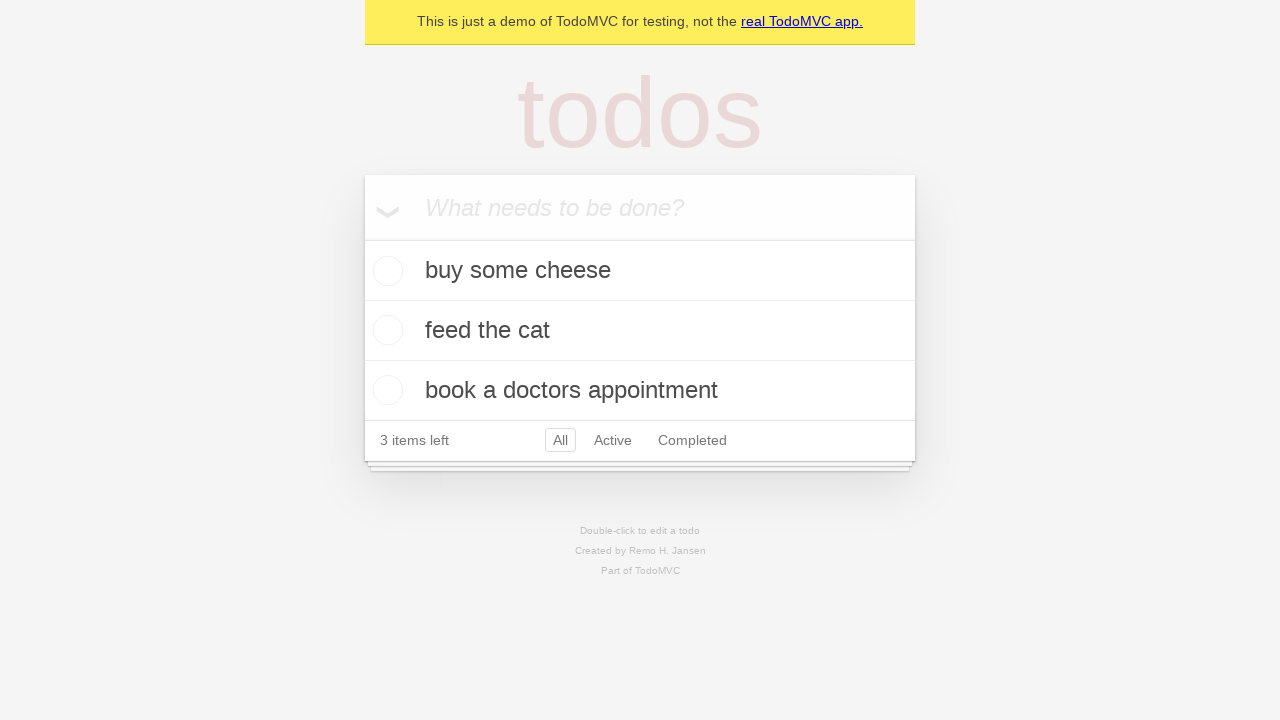

Double-clicked the second todo item to enter edit mode at (640, 331) on internal:testid=[data-testid="todo-item"s] >> nth=1
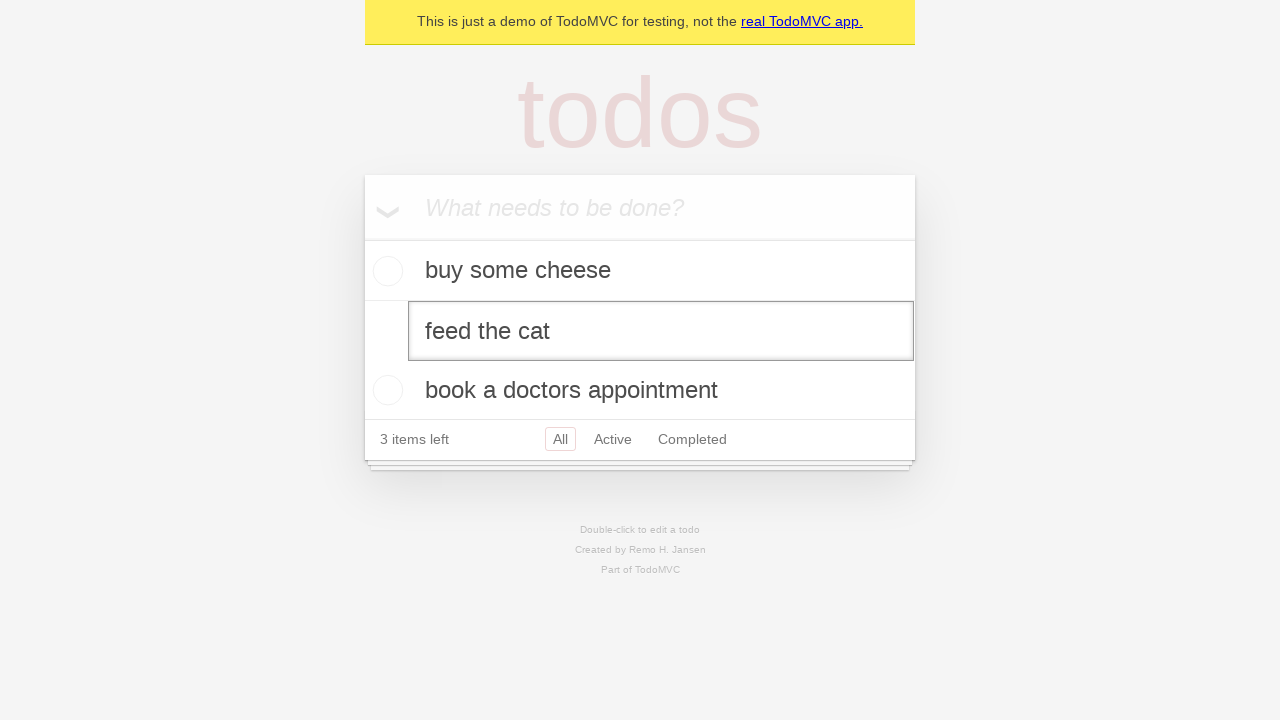

Filled edit input with new text 'buy some sausages' on internal:testid=[data-testid="todo-item"s] >> nth=1 >> internal:role=textbox[nam
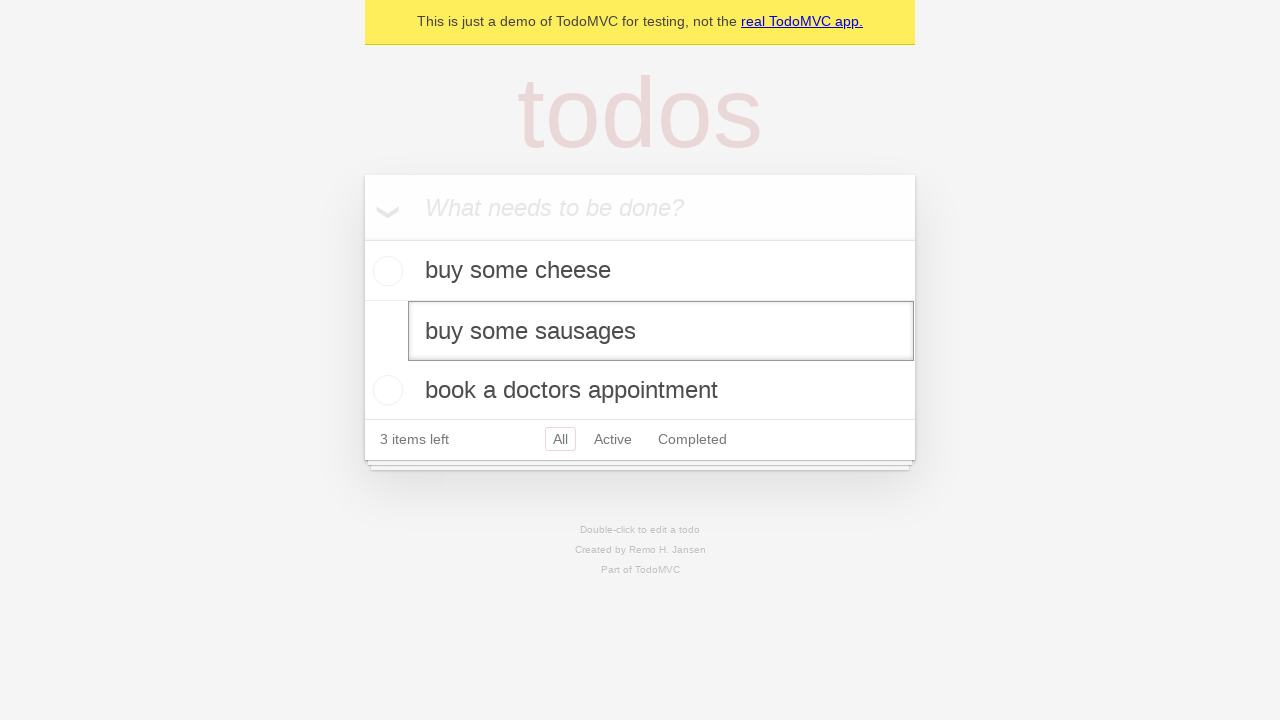

Pressed Enter to confirm the edited todo item on internal:testid=[data-testid="todo-item"s] >> nth=1 >> internal:role=textbox[nam
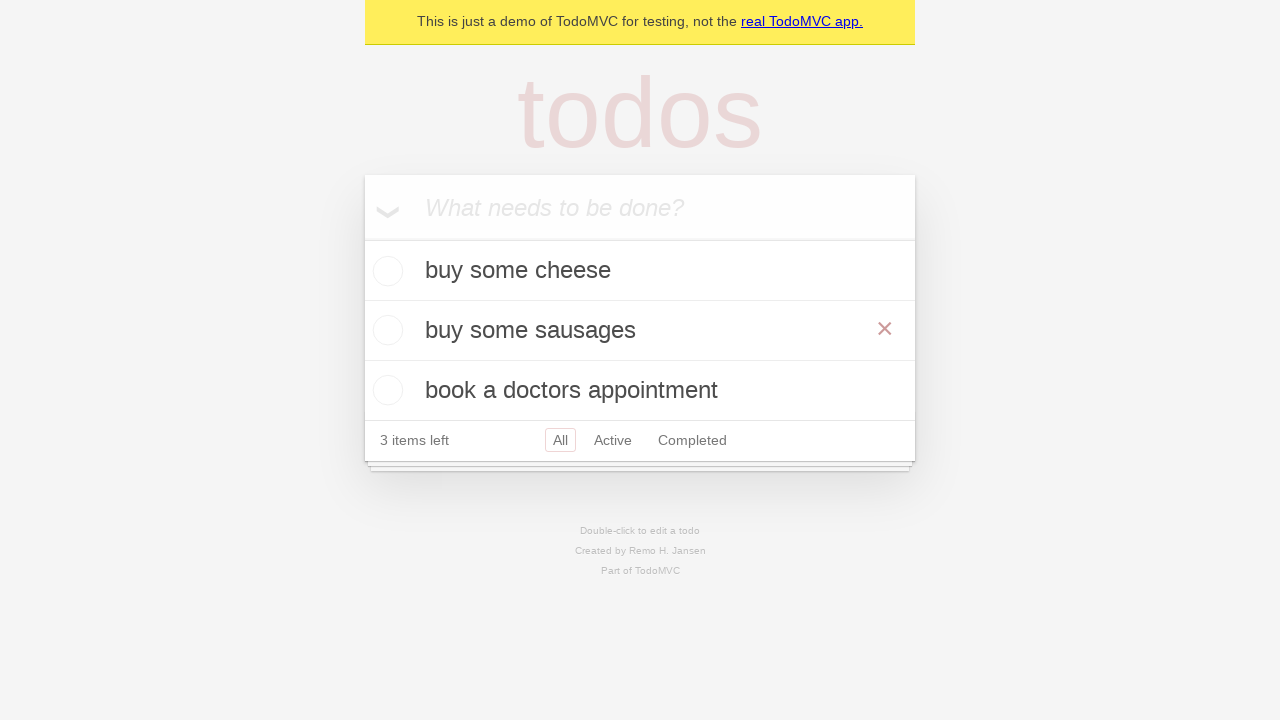

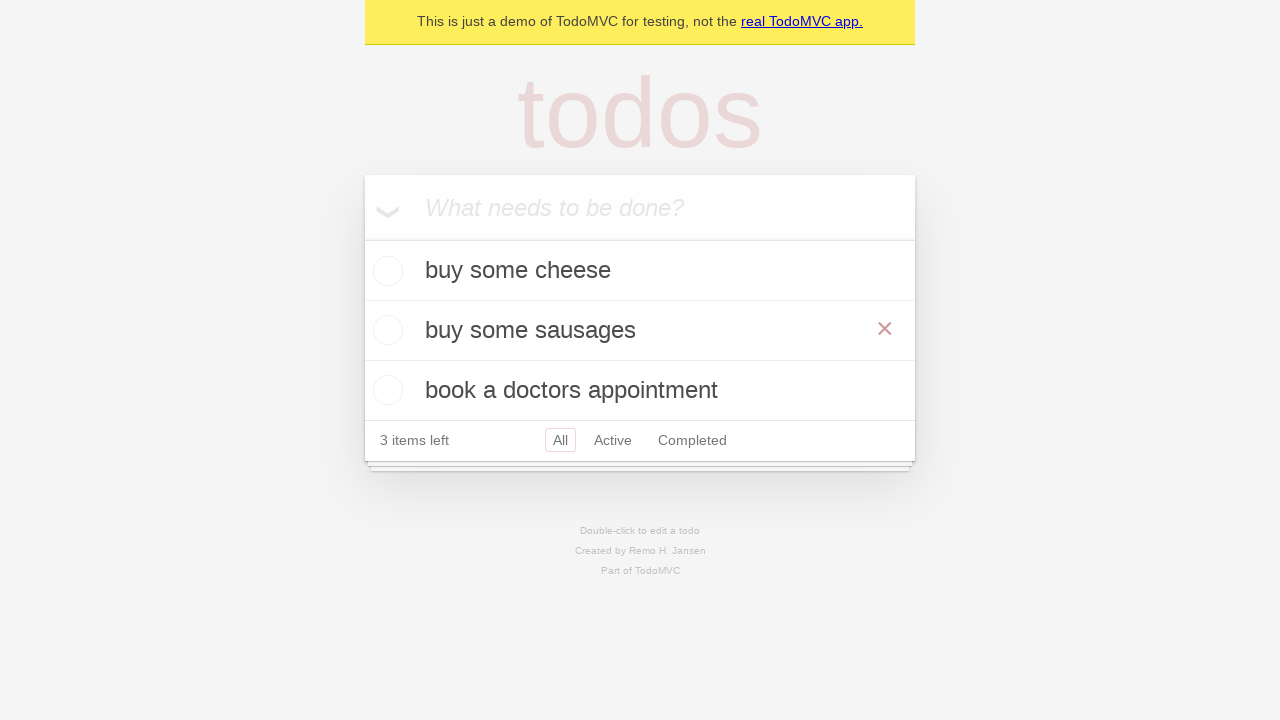